Tests multiple window functionality by clicking a link that opens a new window, then switching between windows and verifying the page titles are correct.

Starting URL: http://the-internet.herokuapp.com/windows

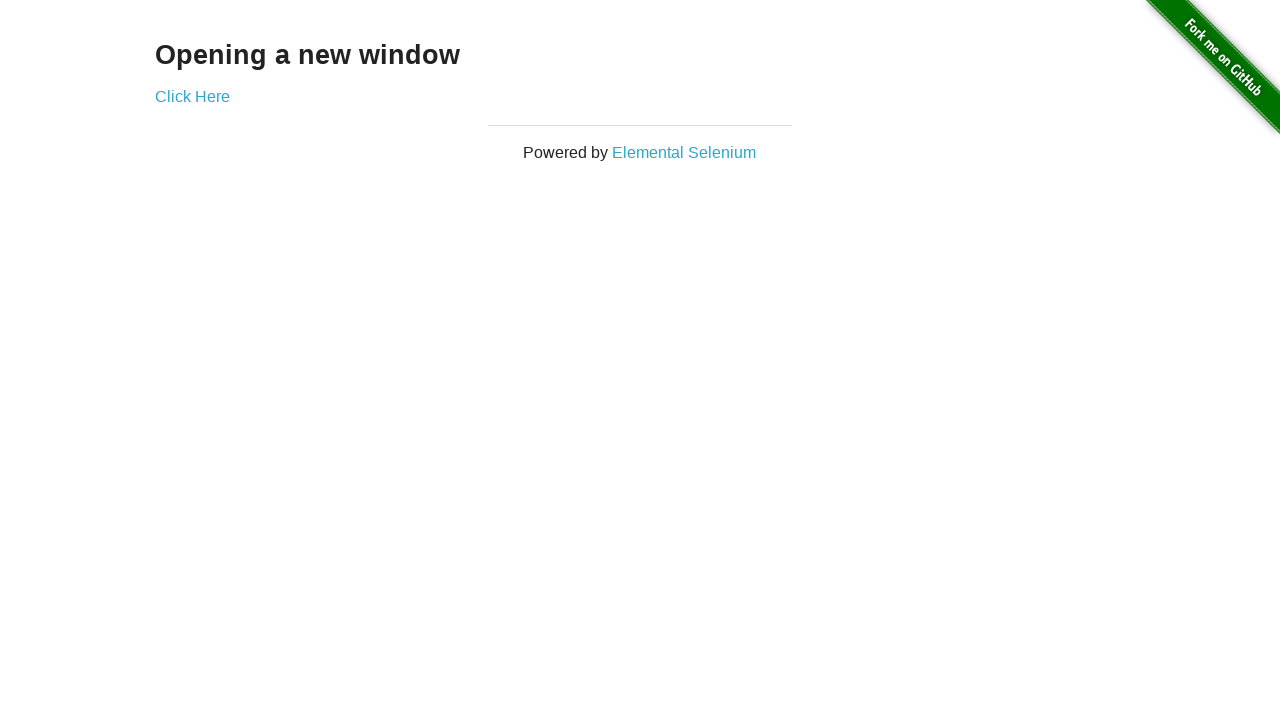

Clicked link that opens a new window at (192, 96) on .example a
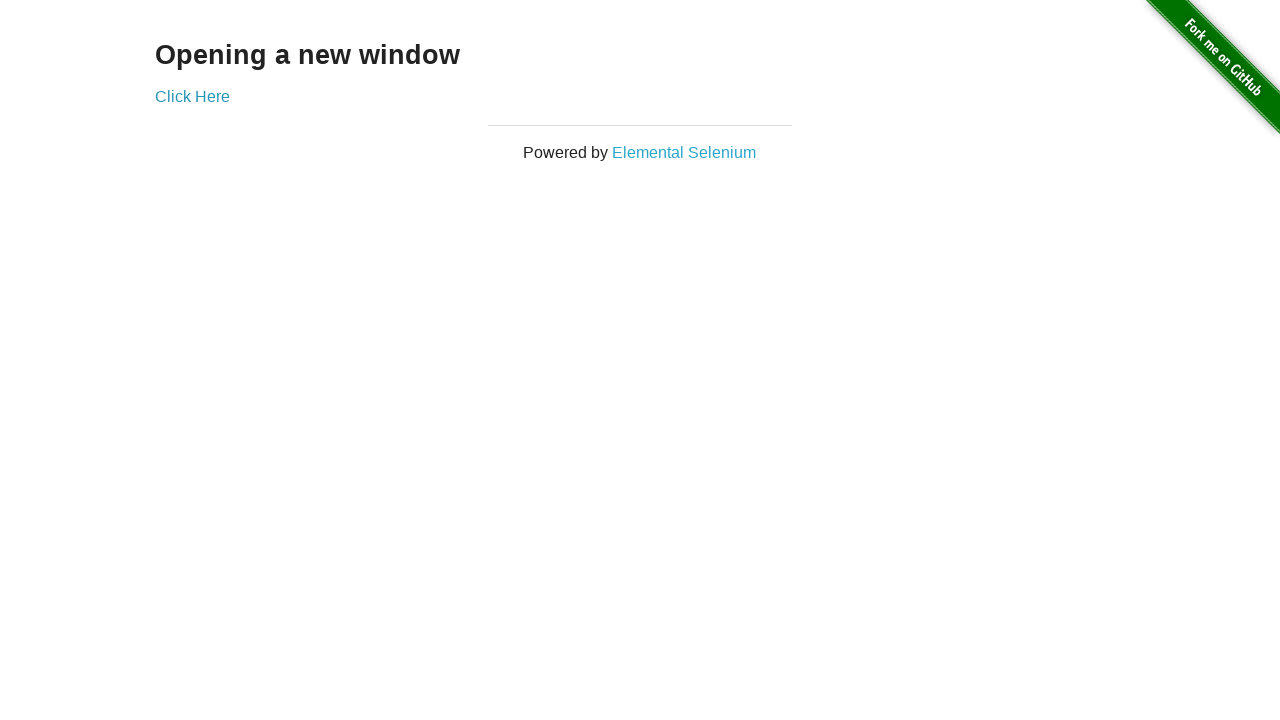

New window page loaded
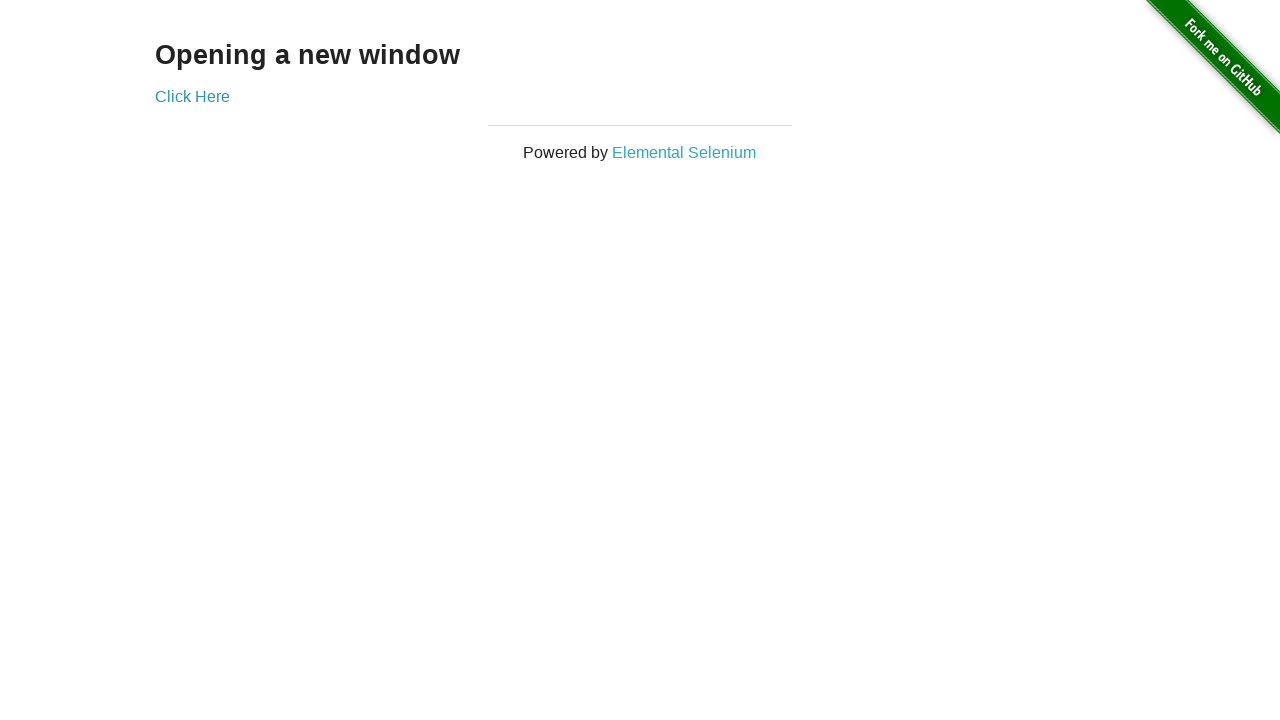

Verified original window title is not 'New Window'
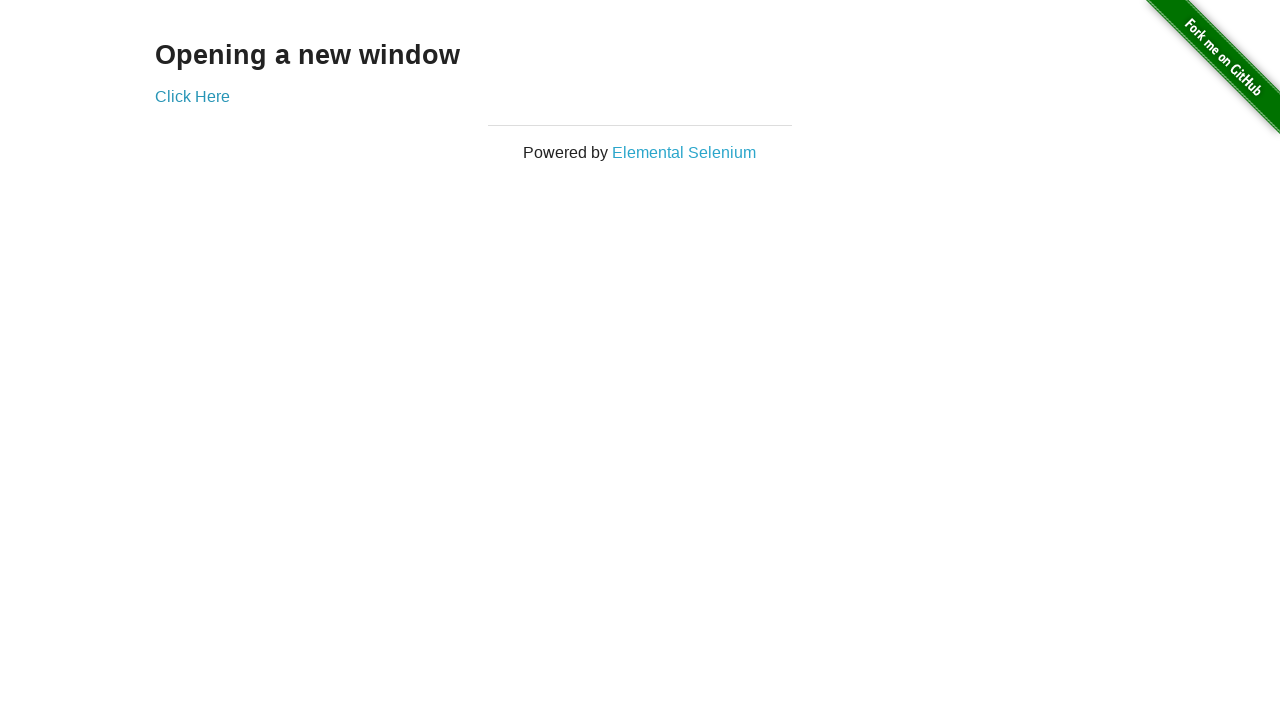

Verified new window title is 'New Window'
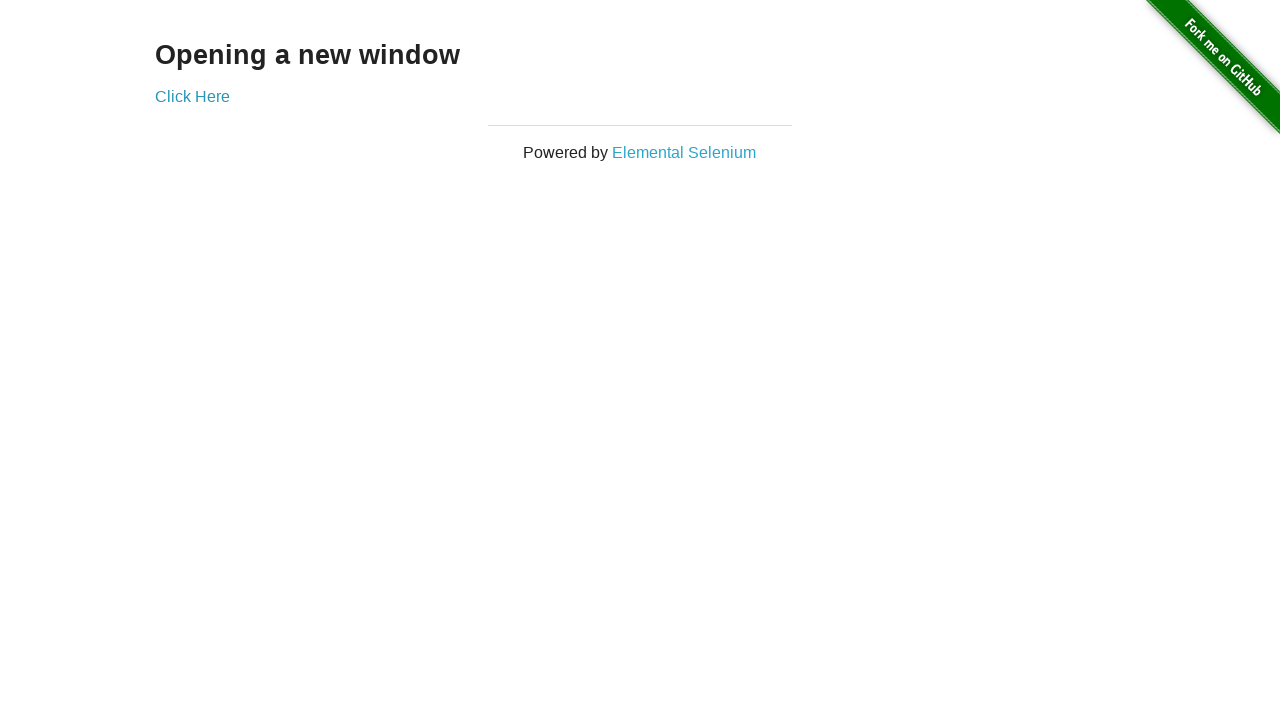

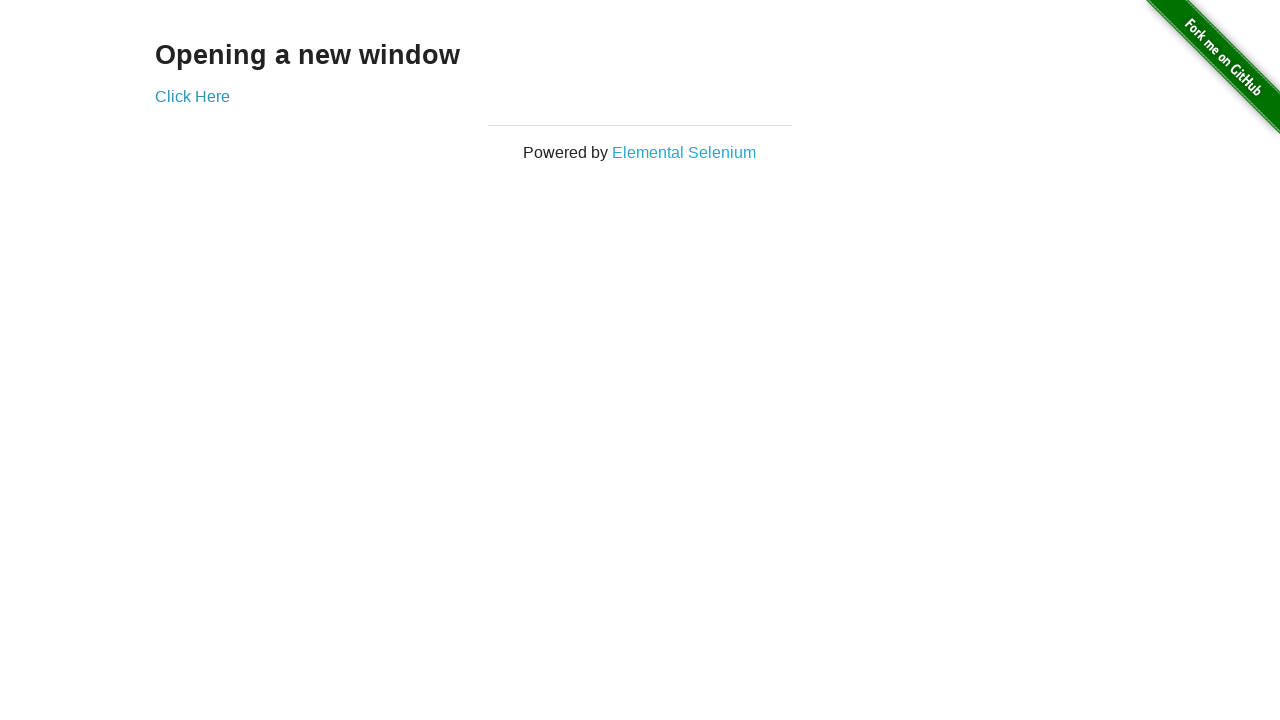